Tests double-click functionality on a button element and verifies the resulting message appears

Starting URL: https://demoqa.com/buttons

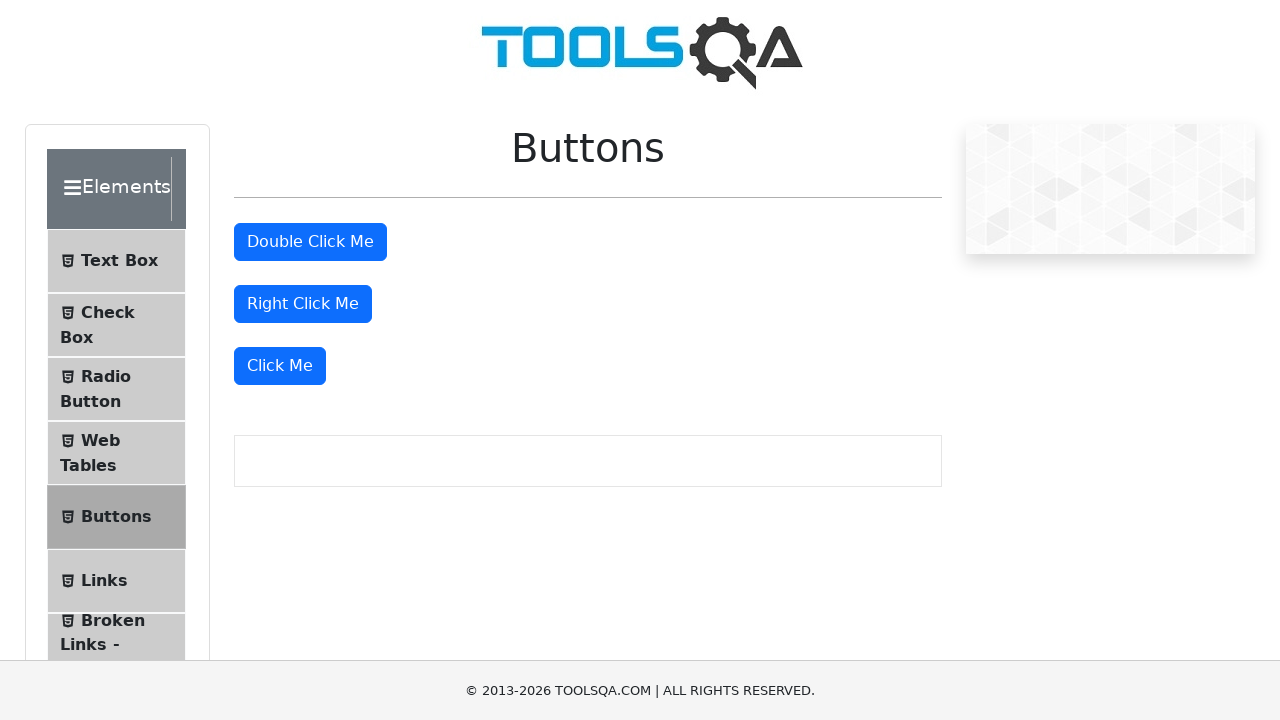

Scrolled down 300px to make button visible
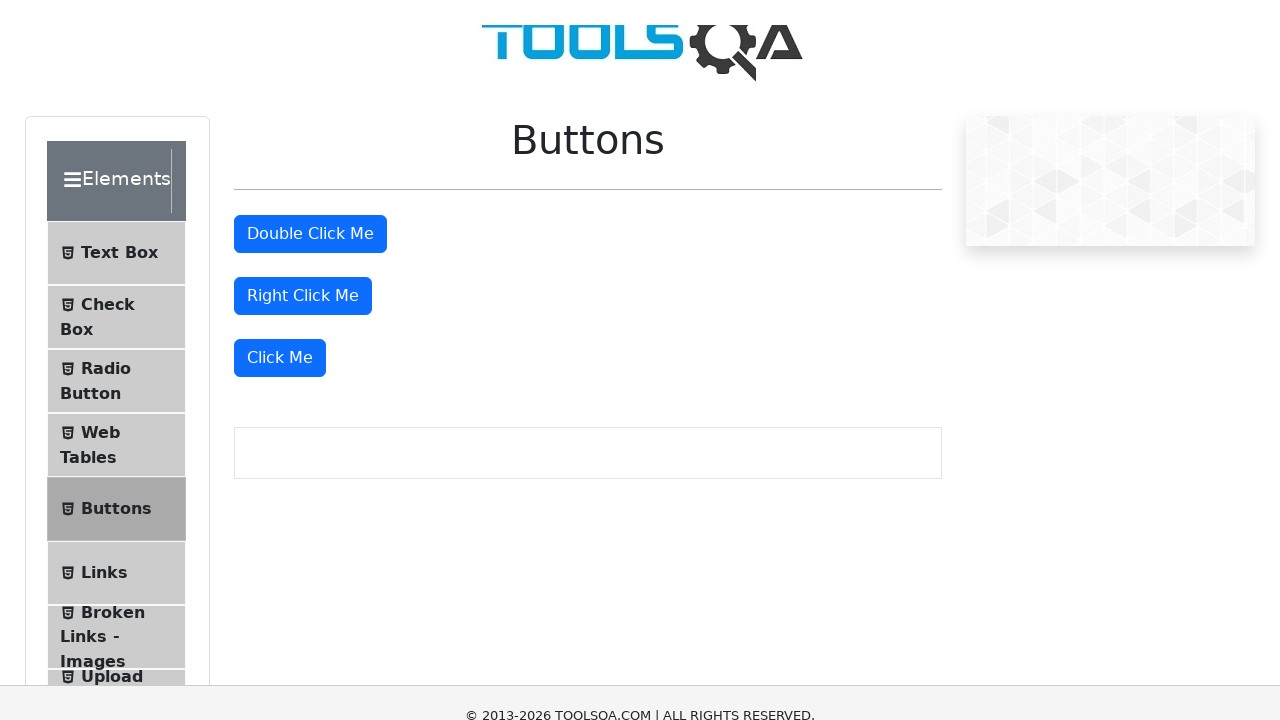

Double-clicked the double-click button at (310, 242) on #doubleClickBtn
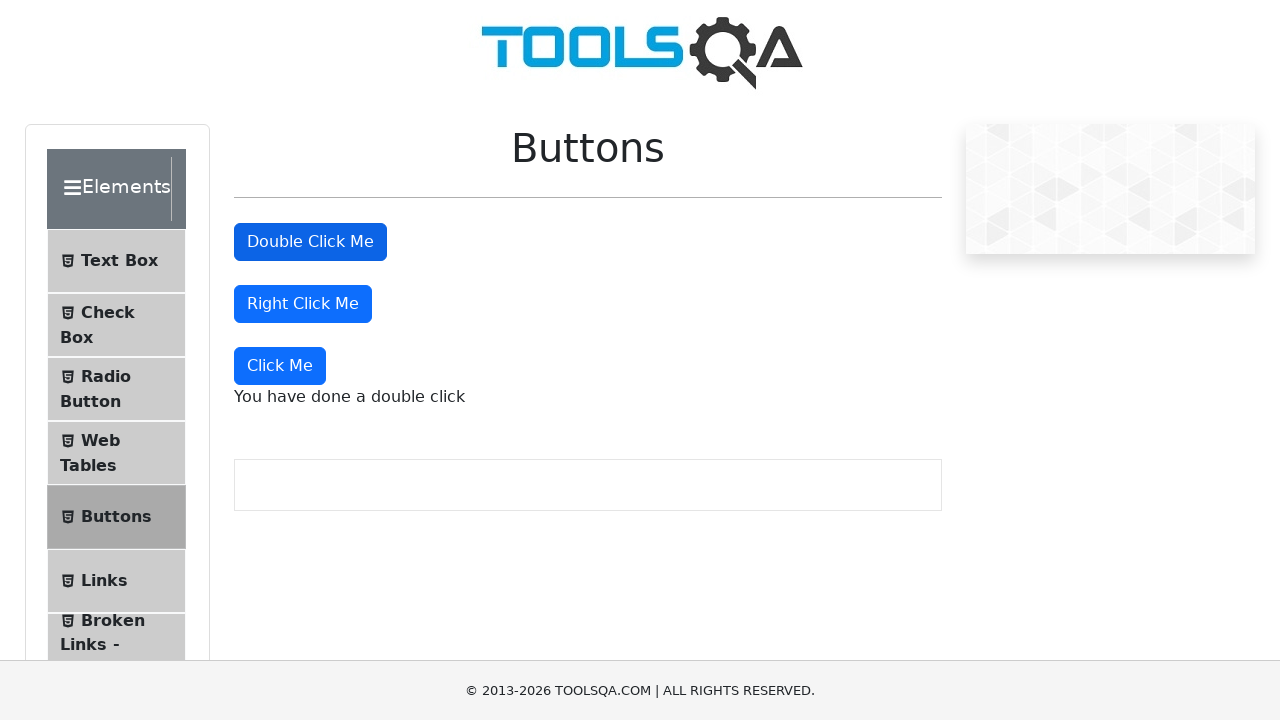

Verified double-click message appeared
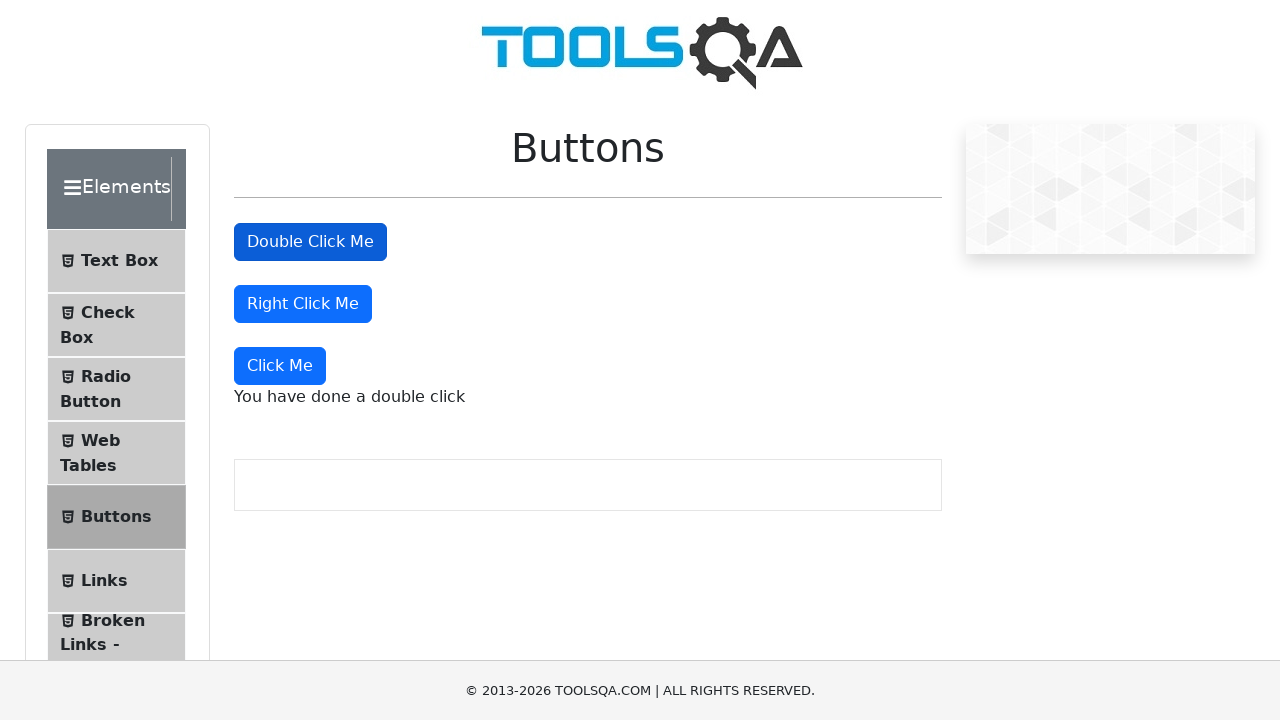

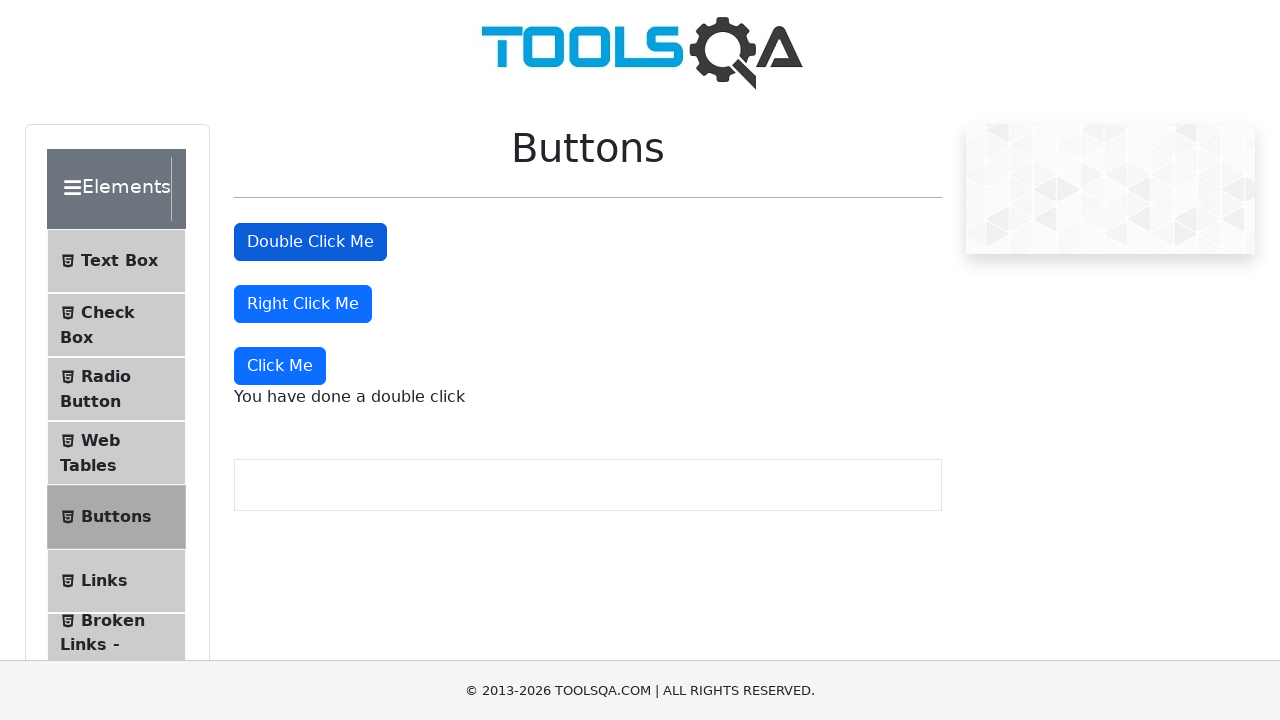